Verifies that an anchor with class 'pic-gov' has title attribute 'GovBR'

Starting URL: https://www.iffarroupilha.edu.br/

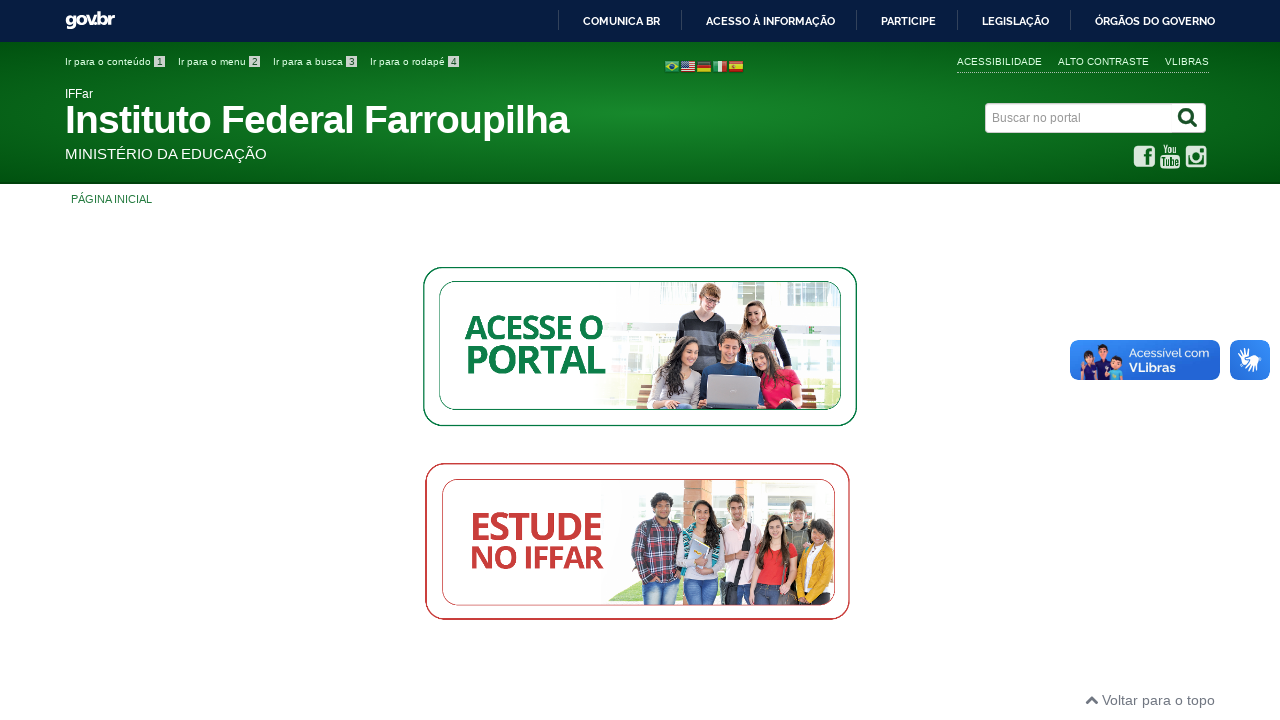

Located anchor element with class 'pic-gov'
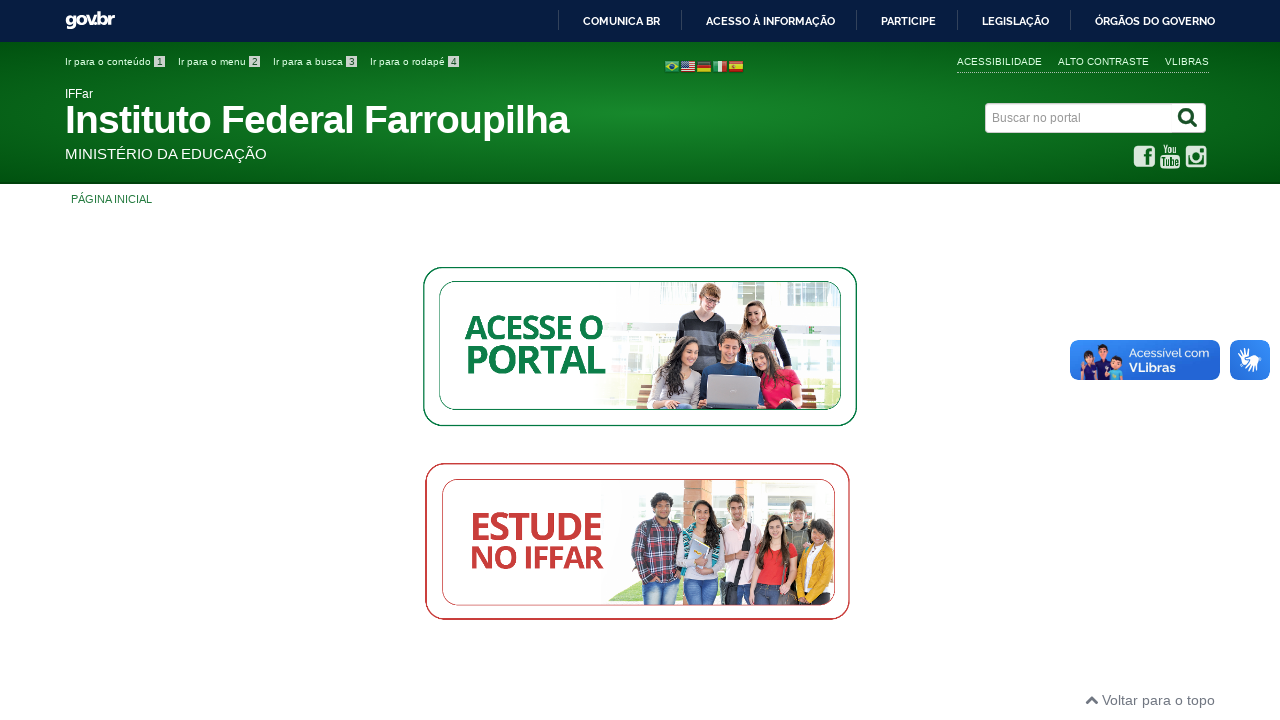

Retrieved title attribute from anchor element
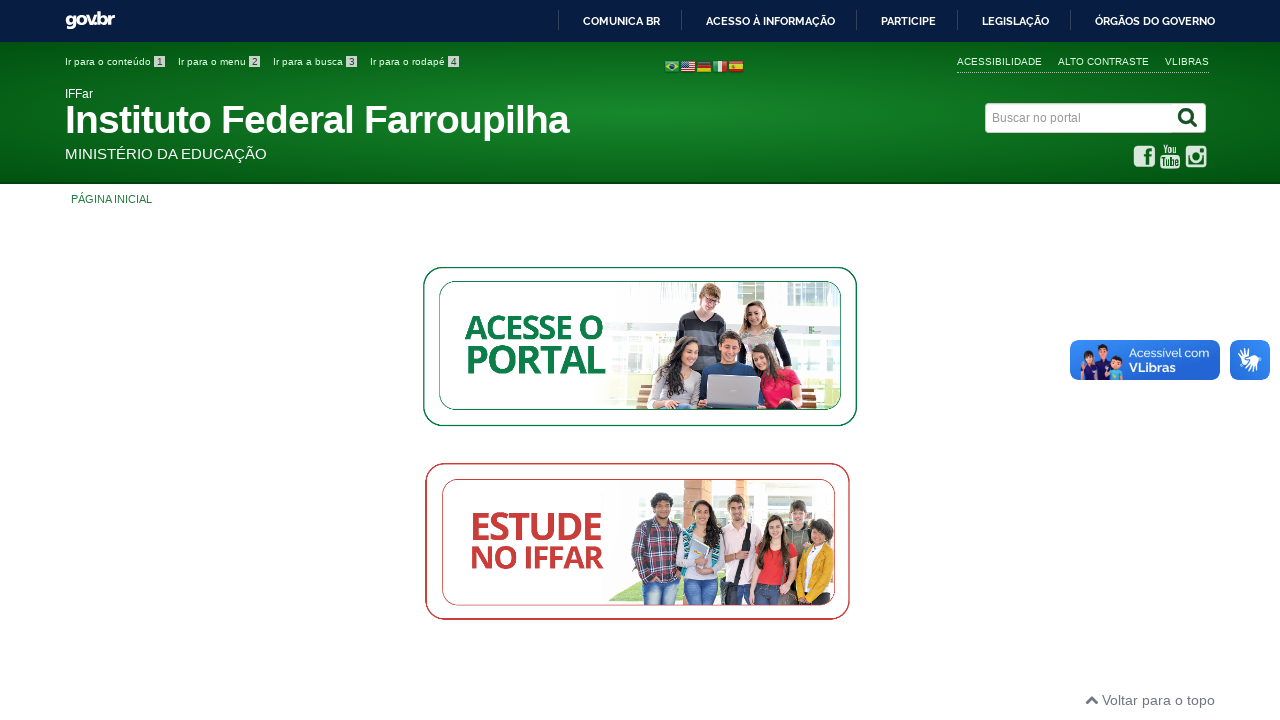

Verified anchor title attribute equals 'GovBR'
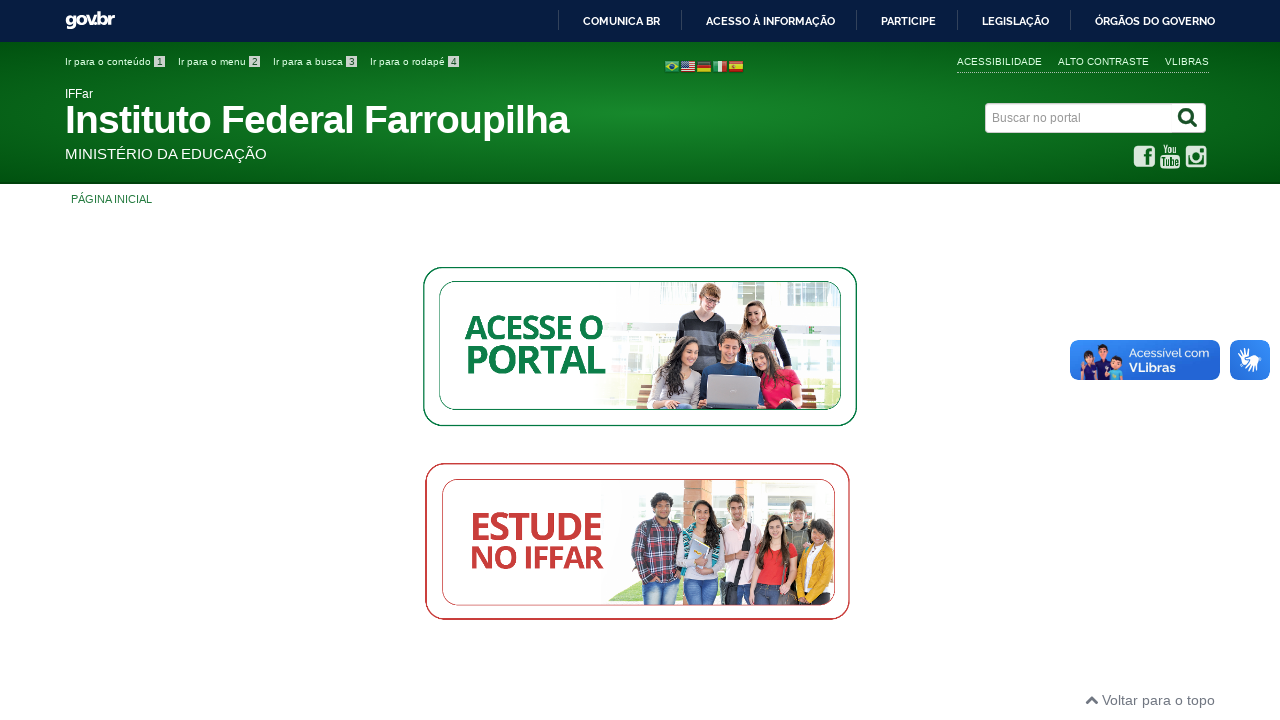

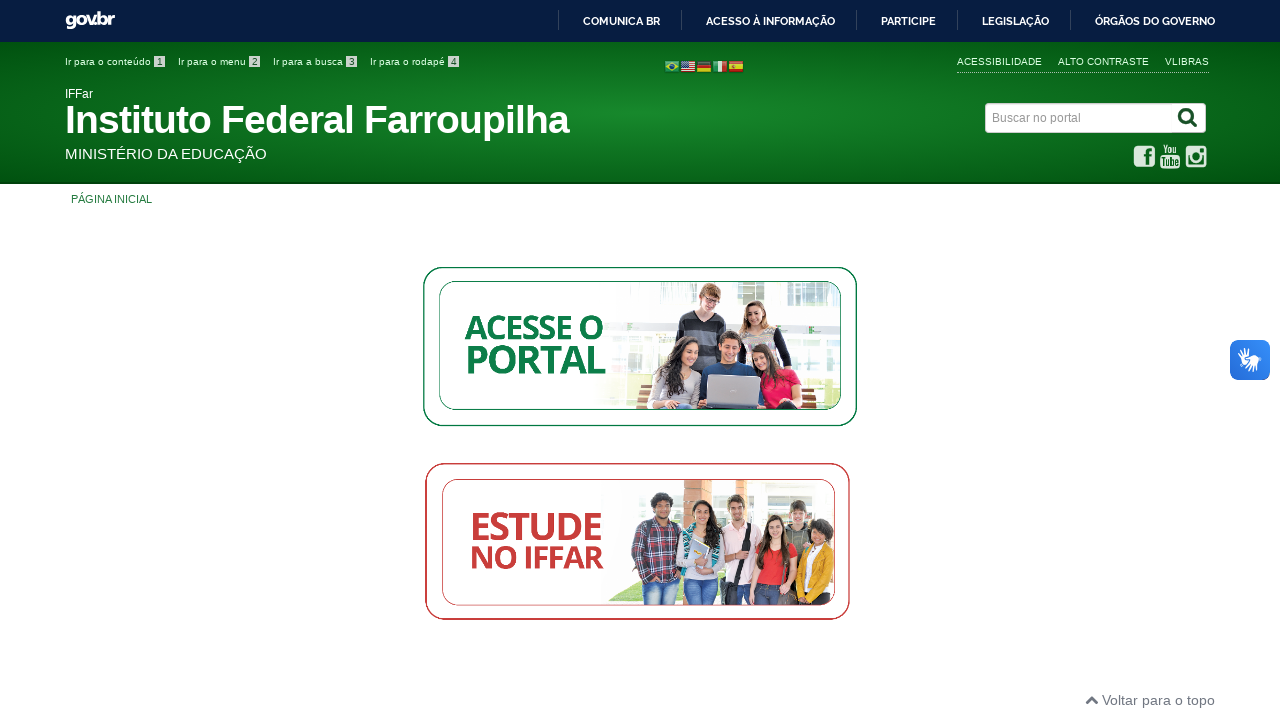